Tests form submission with text input

Starting URL: https://www.selenium.dev/selenium/web/web-form.html

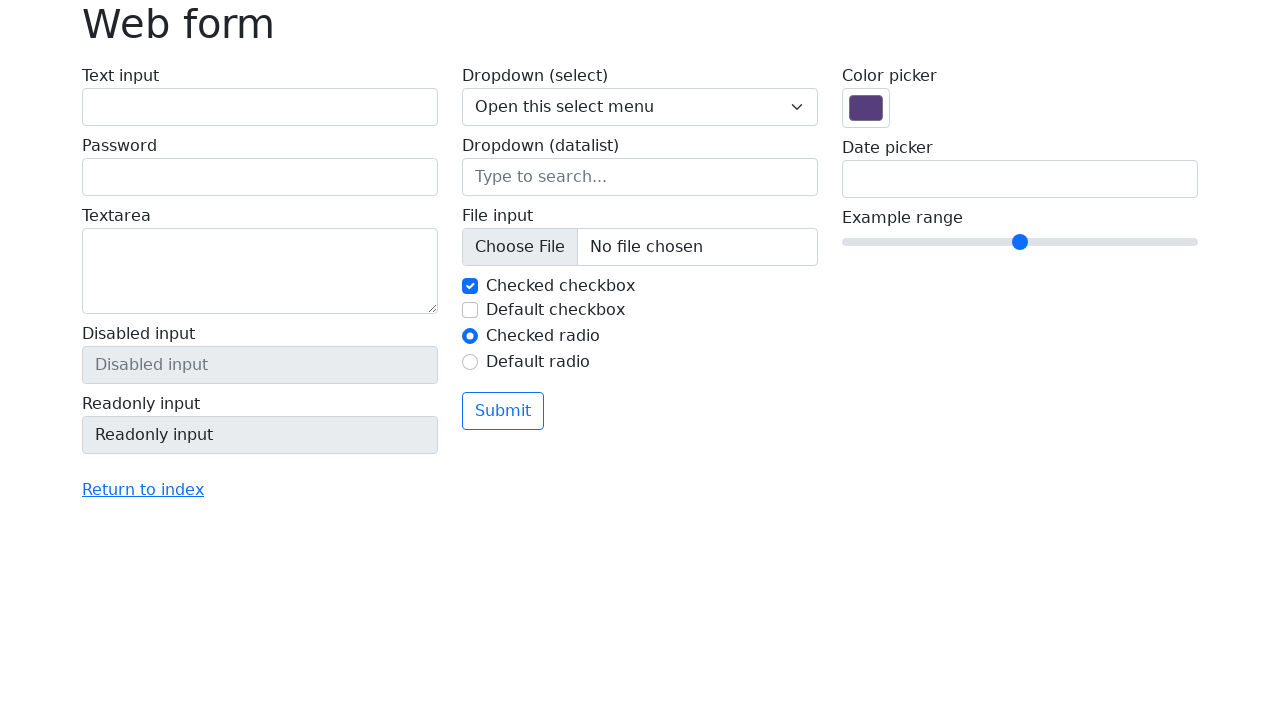

Filled text field with 'Testing Submission' on #my-text-id
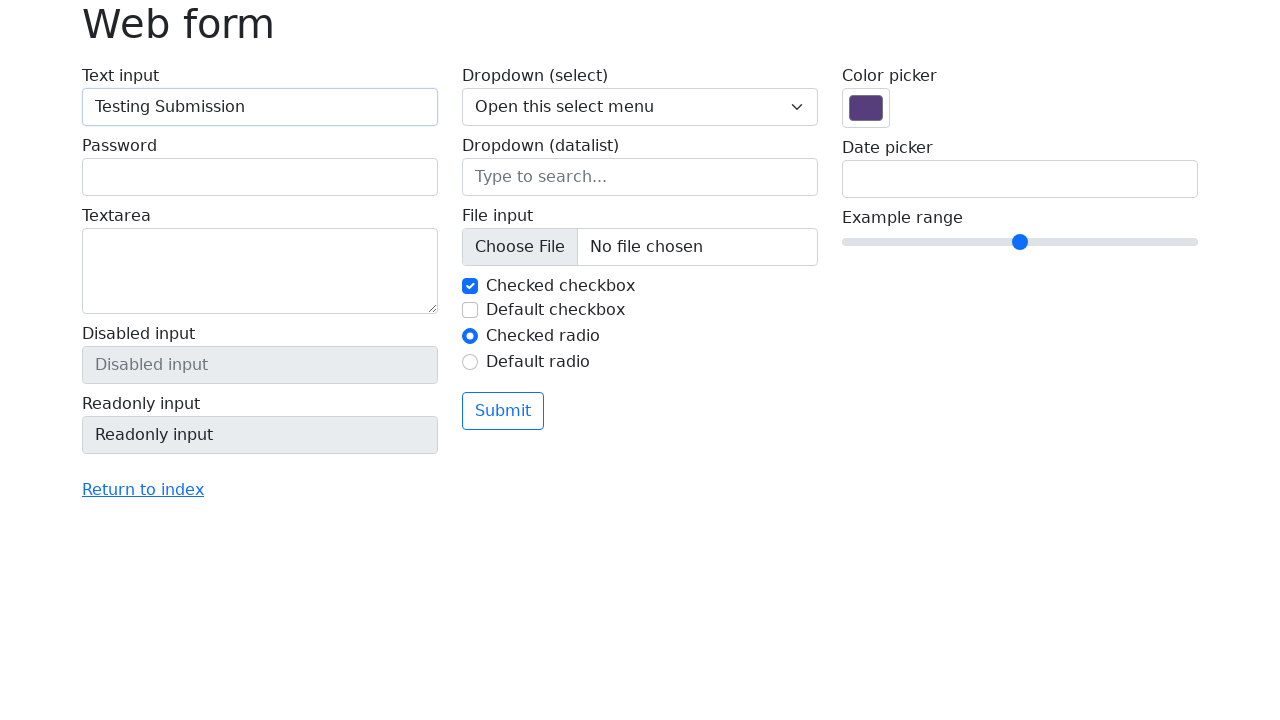

Clicked submit button to submit form at (503, 411) on button[type='submit']
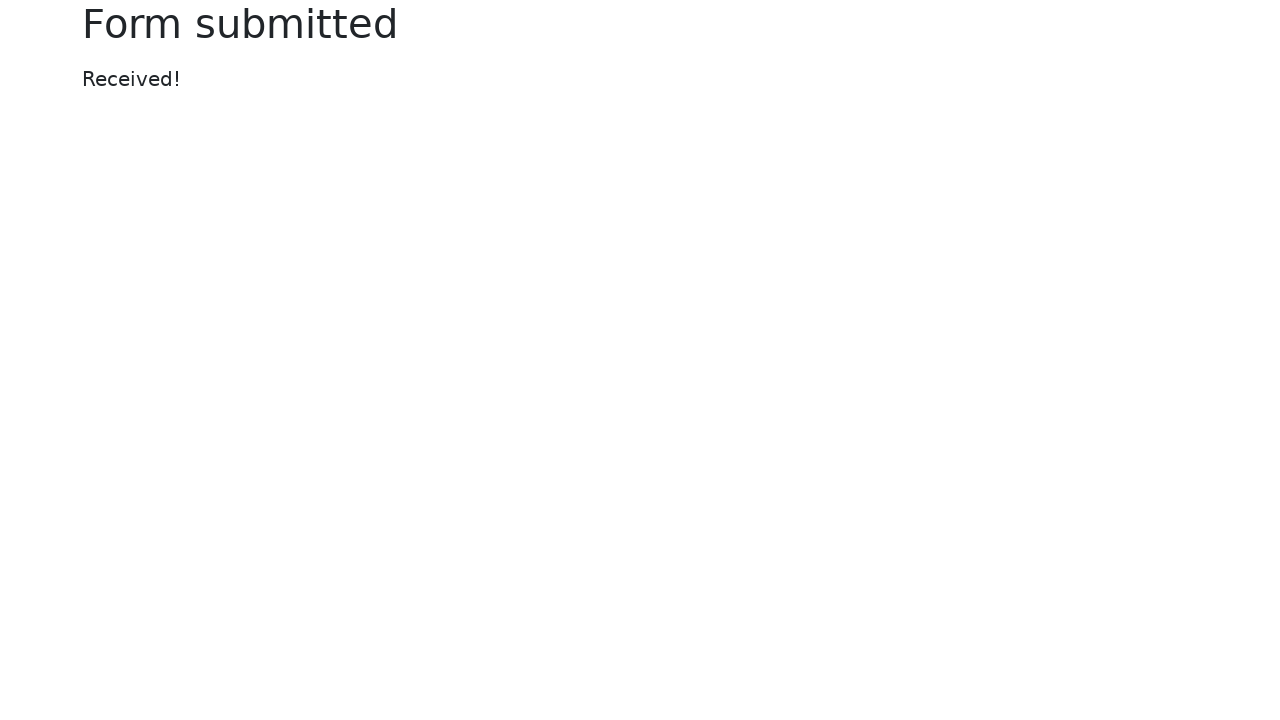

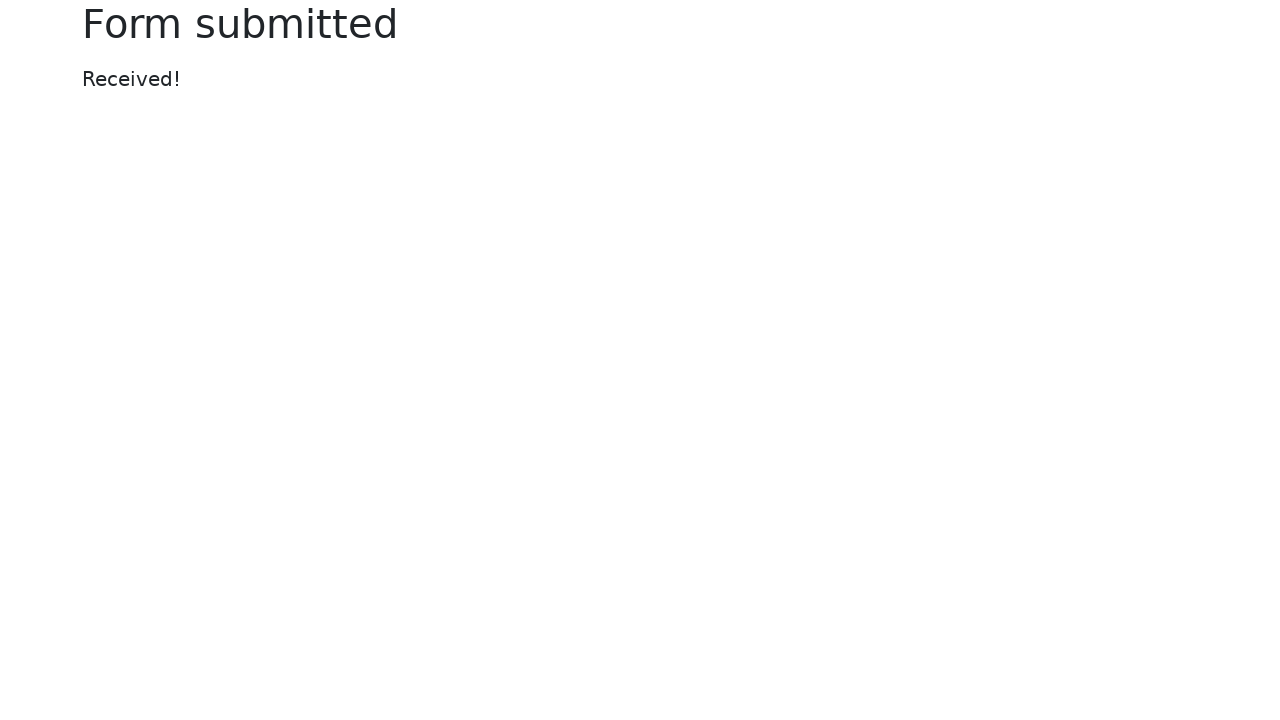